Tests radio button selection by checking different options

Starting URL: https://bootswatch.com/darkly/

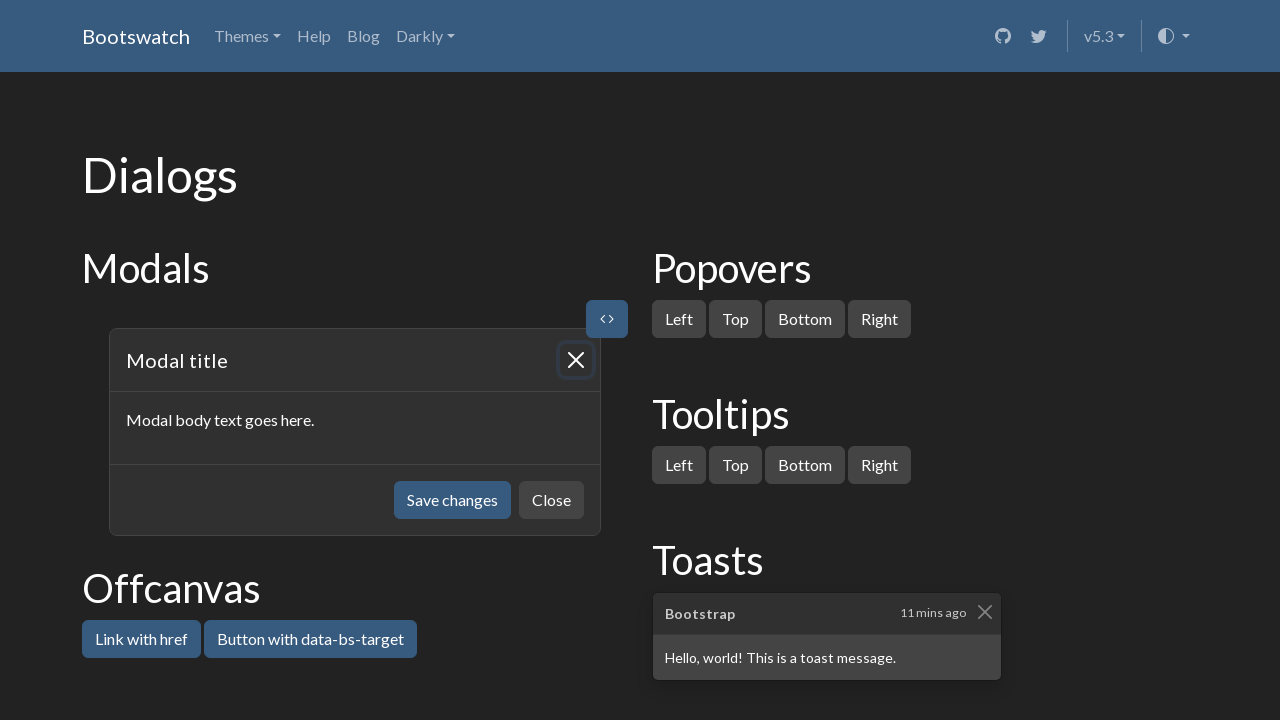

Selected radio button option two at (90, 361) on internal:label="Option two can be something else and selecting it will deselect 
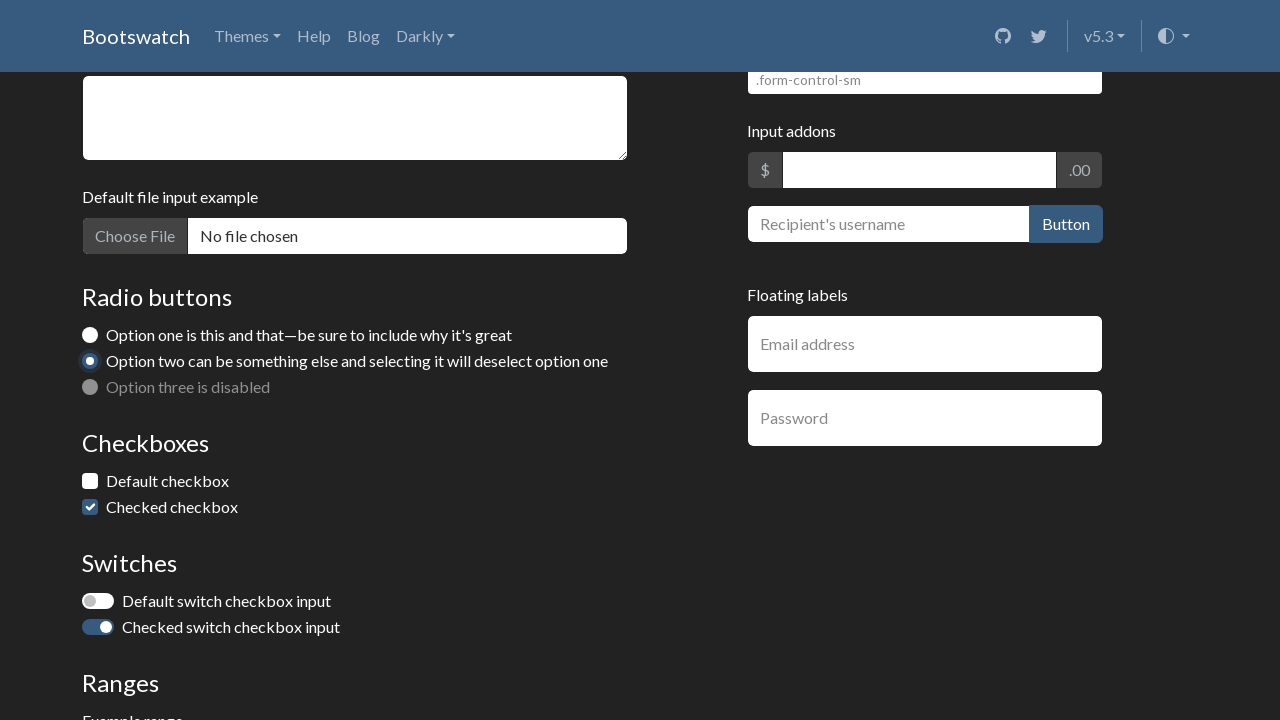

Selected radio button option one at (90, 335) on internal:label="Option one is this and that\u2014be sure to include why it's gre
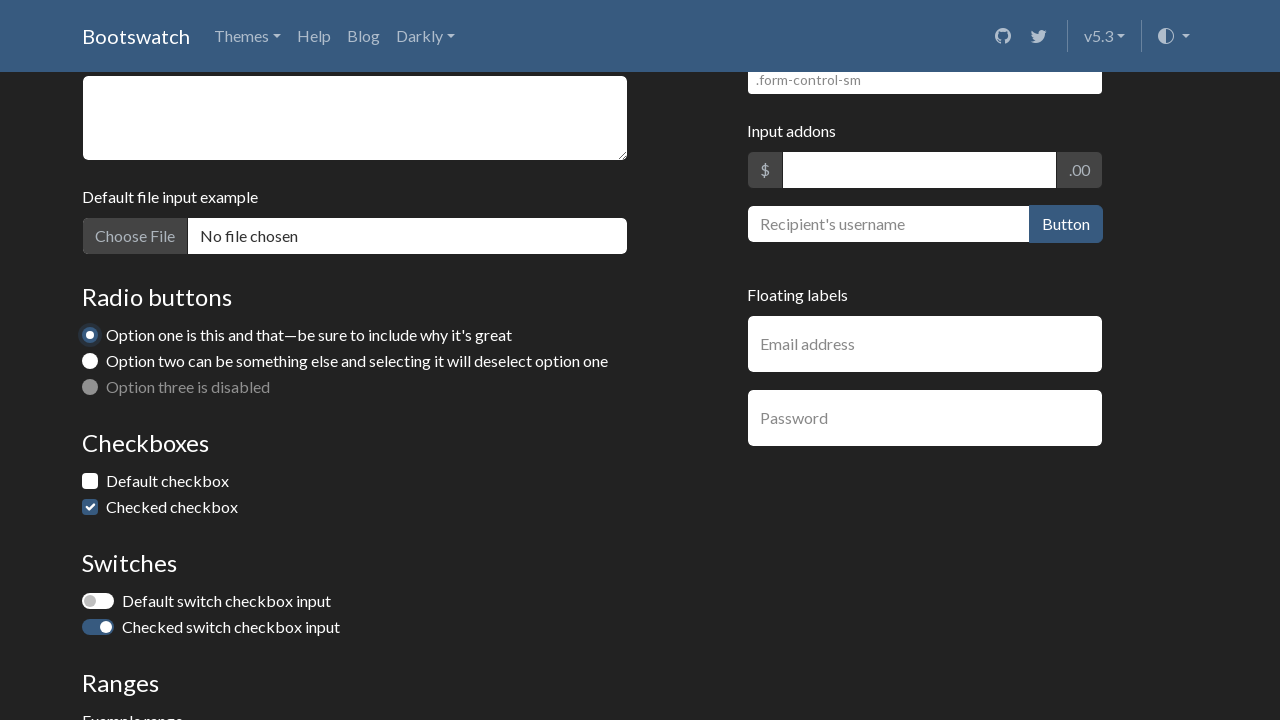

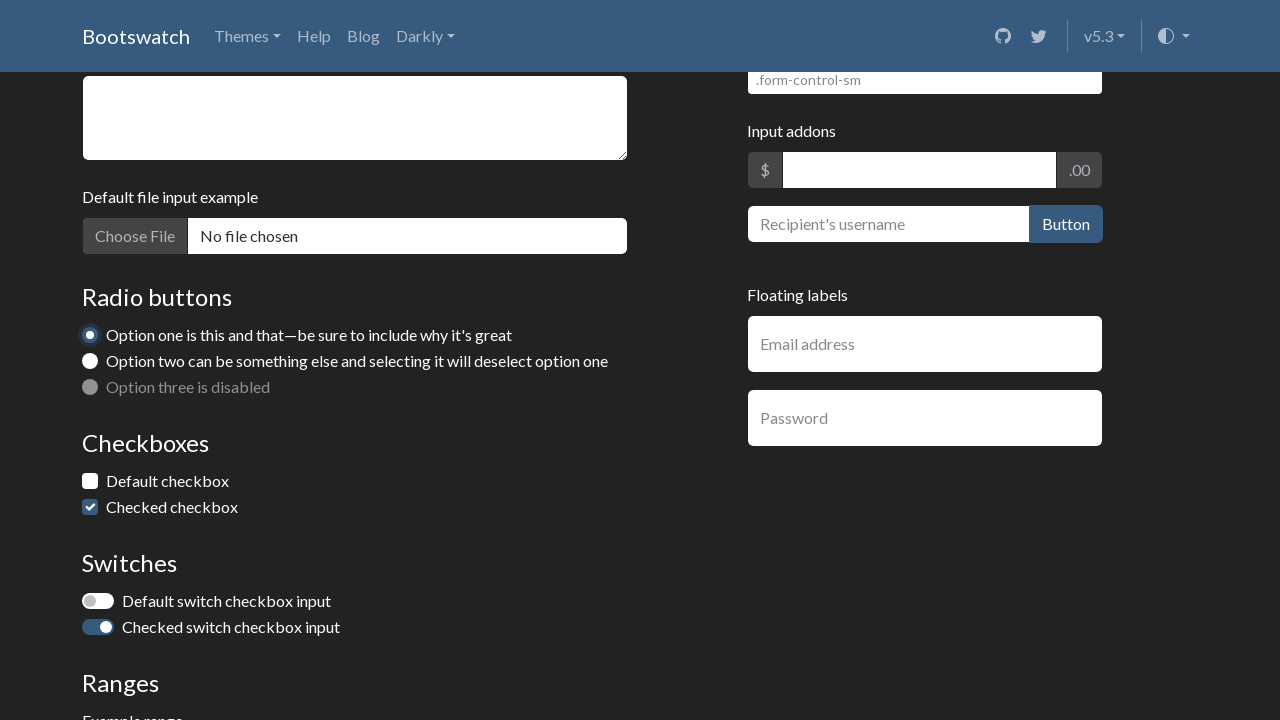